Tests alert popup handling by clicking a button that triggers an alert and then accepting the alert dialog

Starting URL: https://www.letcode.in/alert

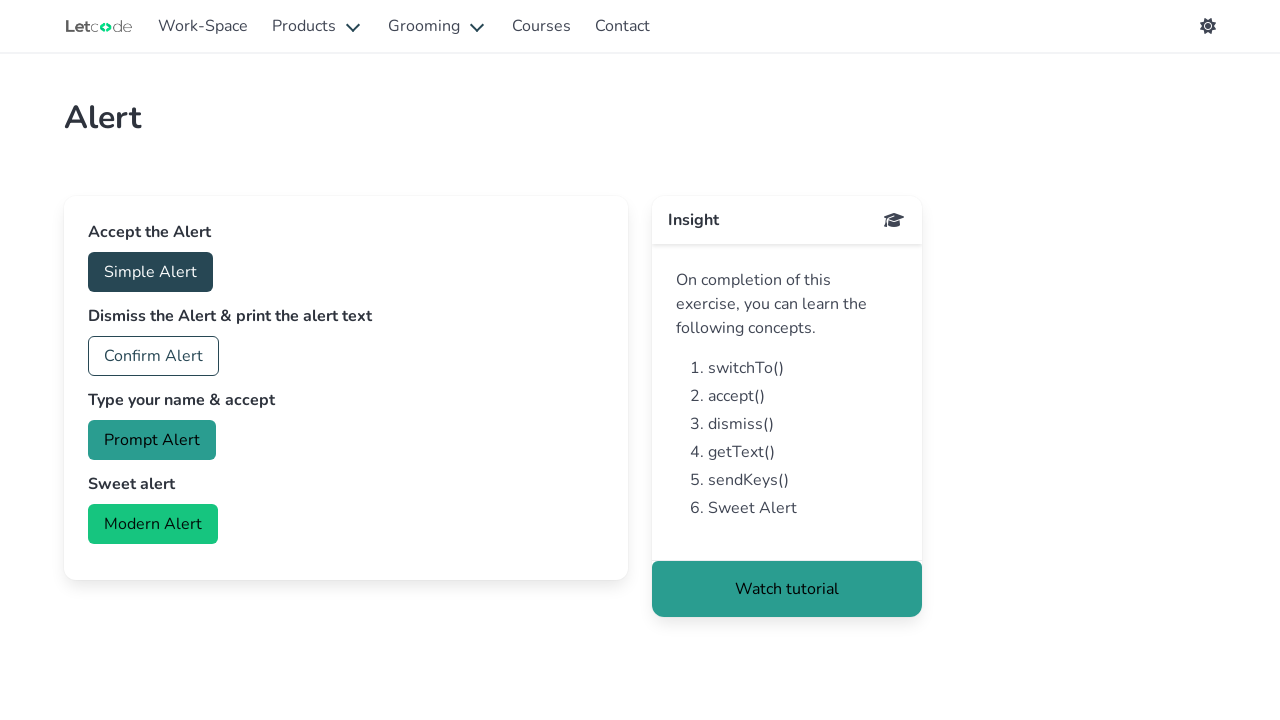

Clicked button to trigger alert popup at (150, 272) on #accept
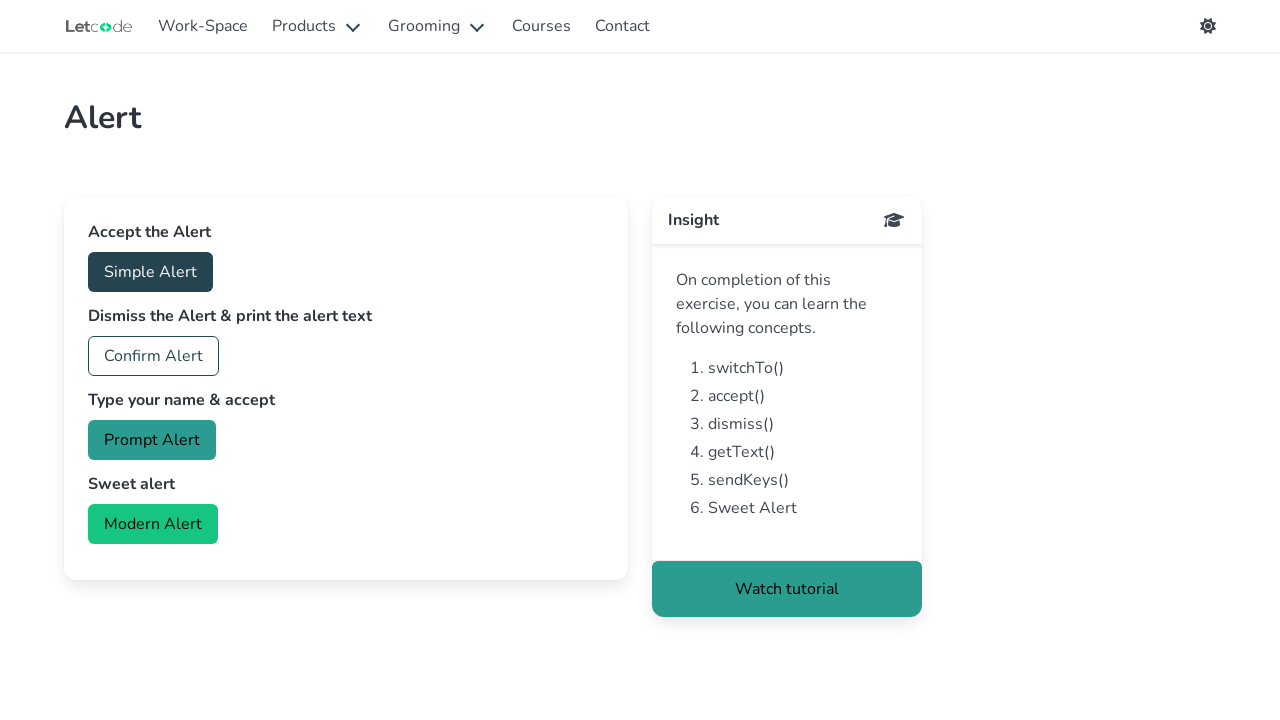

Set up dialog handler to accept alerts
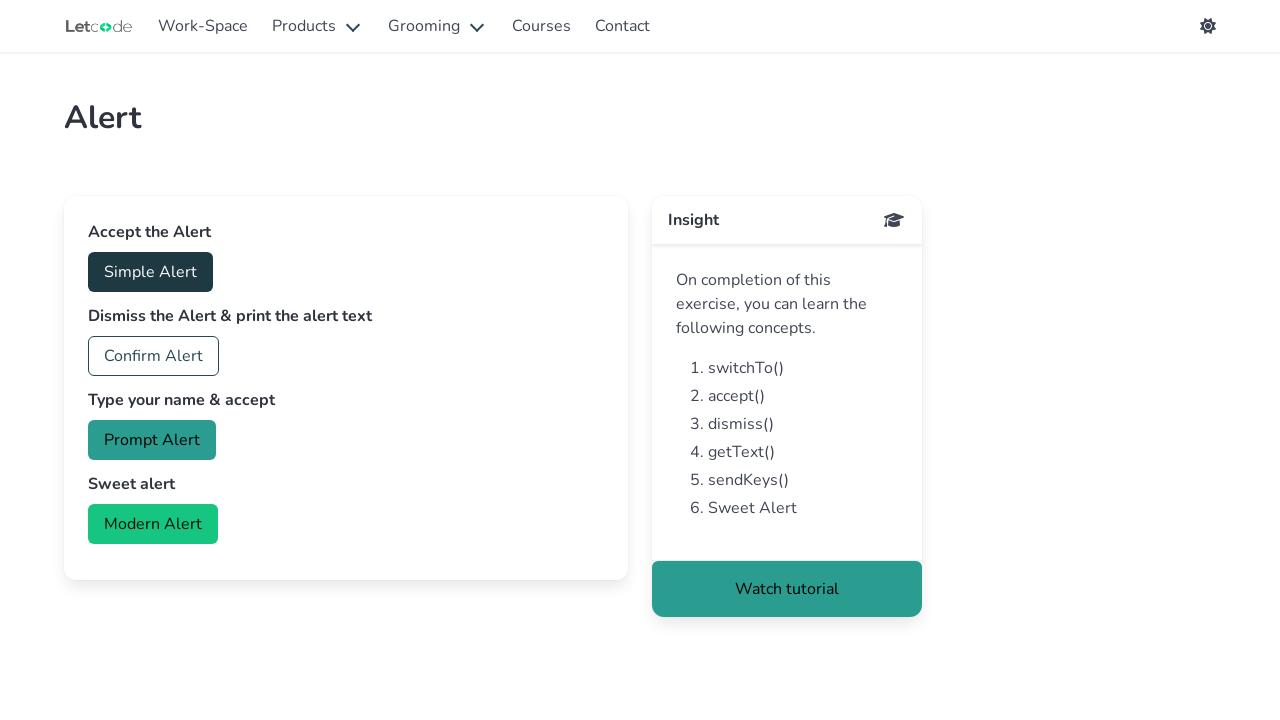

Configured one-time dialog handler to accept alert
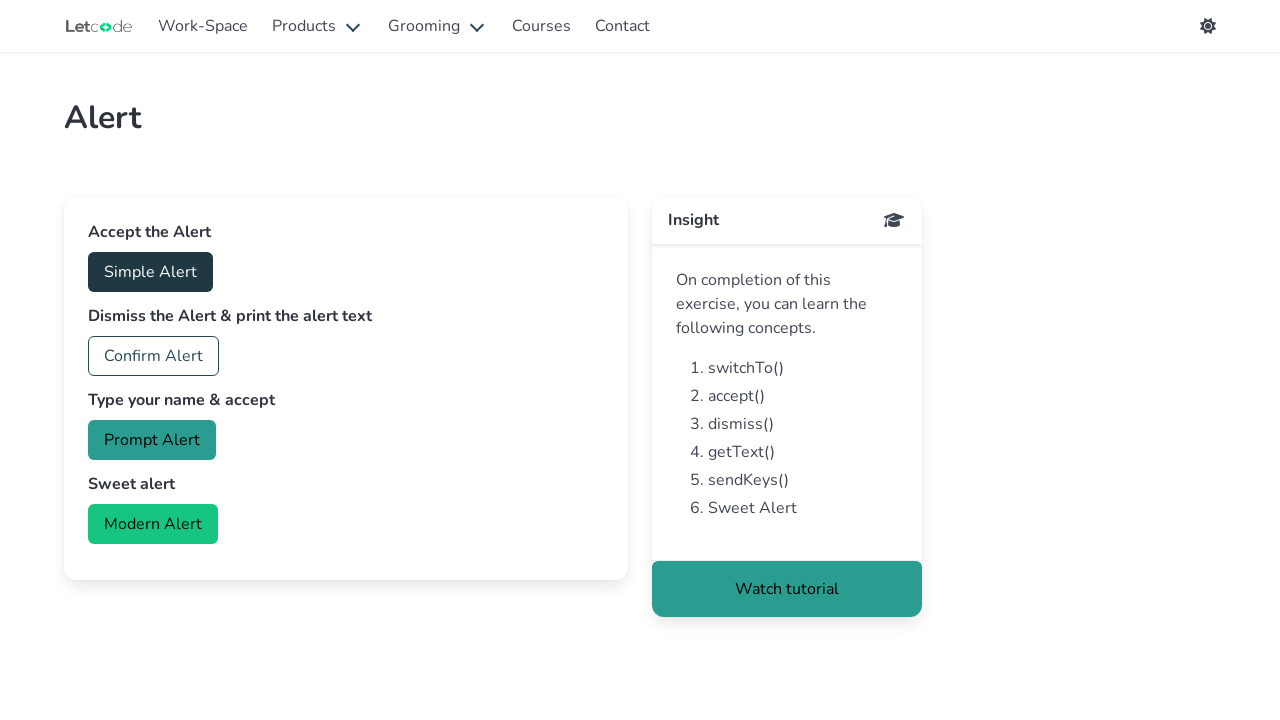

Clicked button to trigger and accept alert popup at (150, 272) on #accept
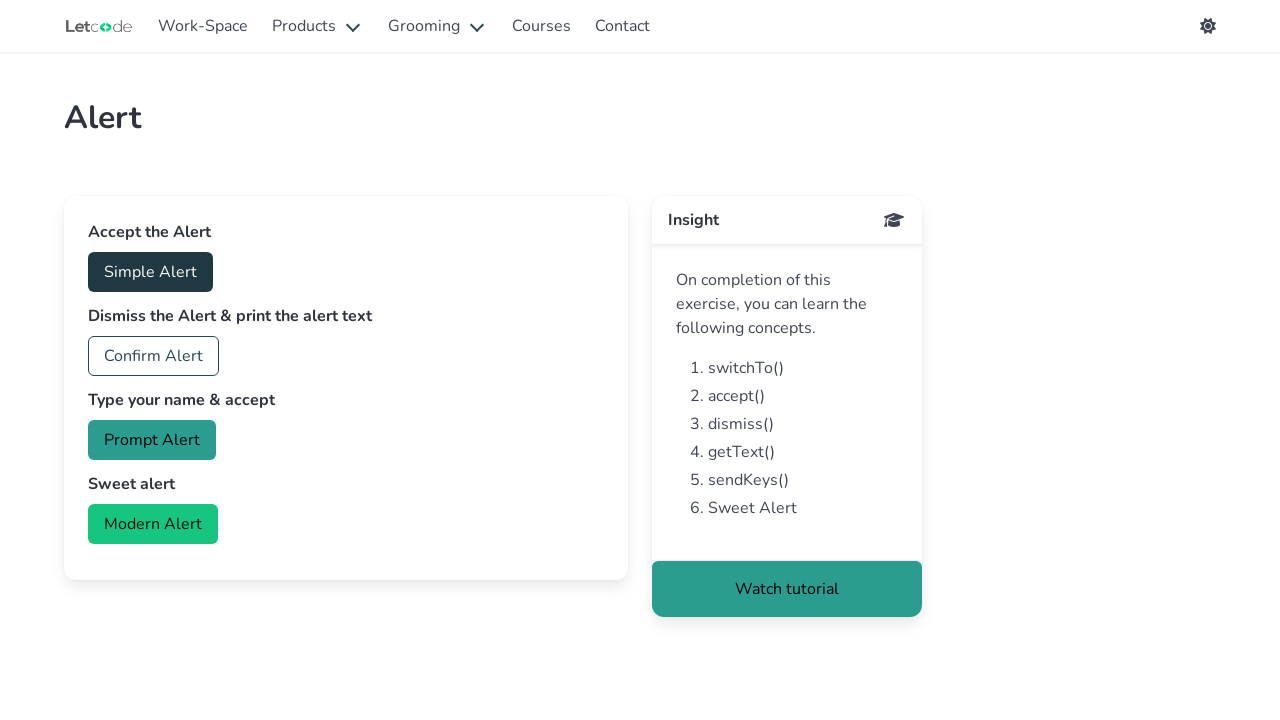

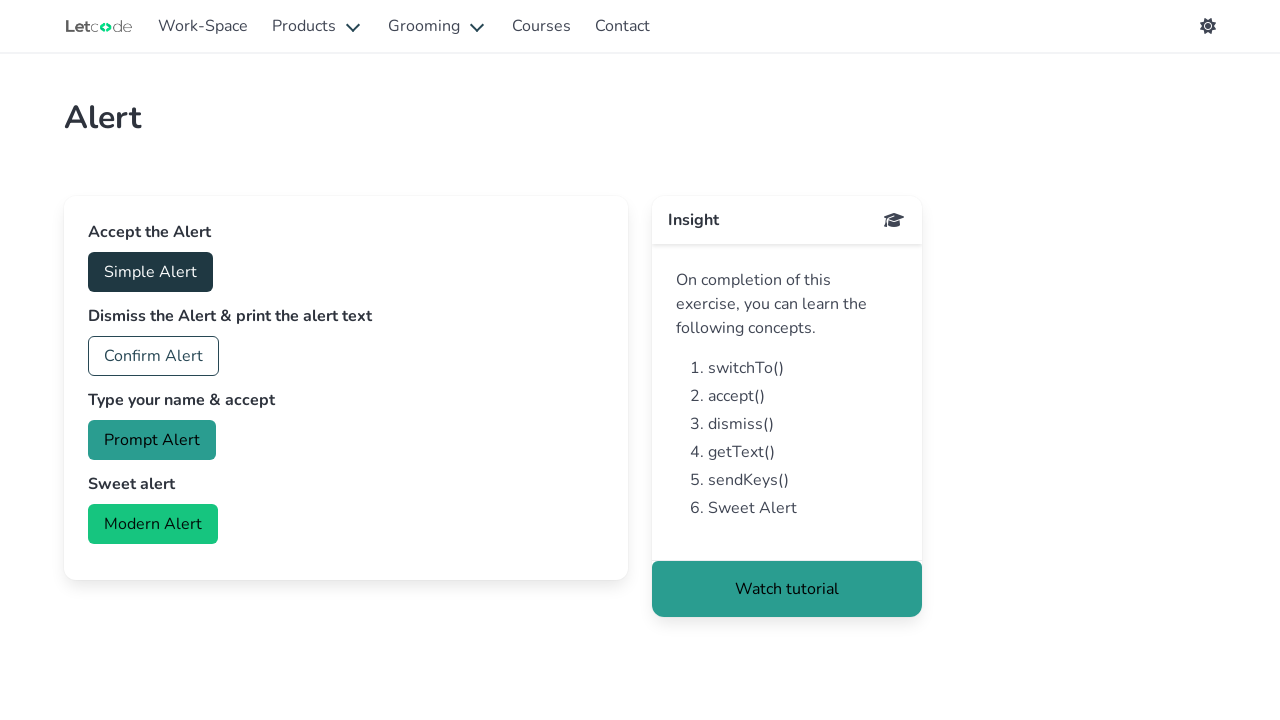